Navigates to the RedBus website and verifies the page loads successfully by checking the URL

Starting URL: https://www.redbus.in/

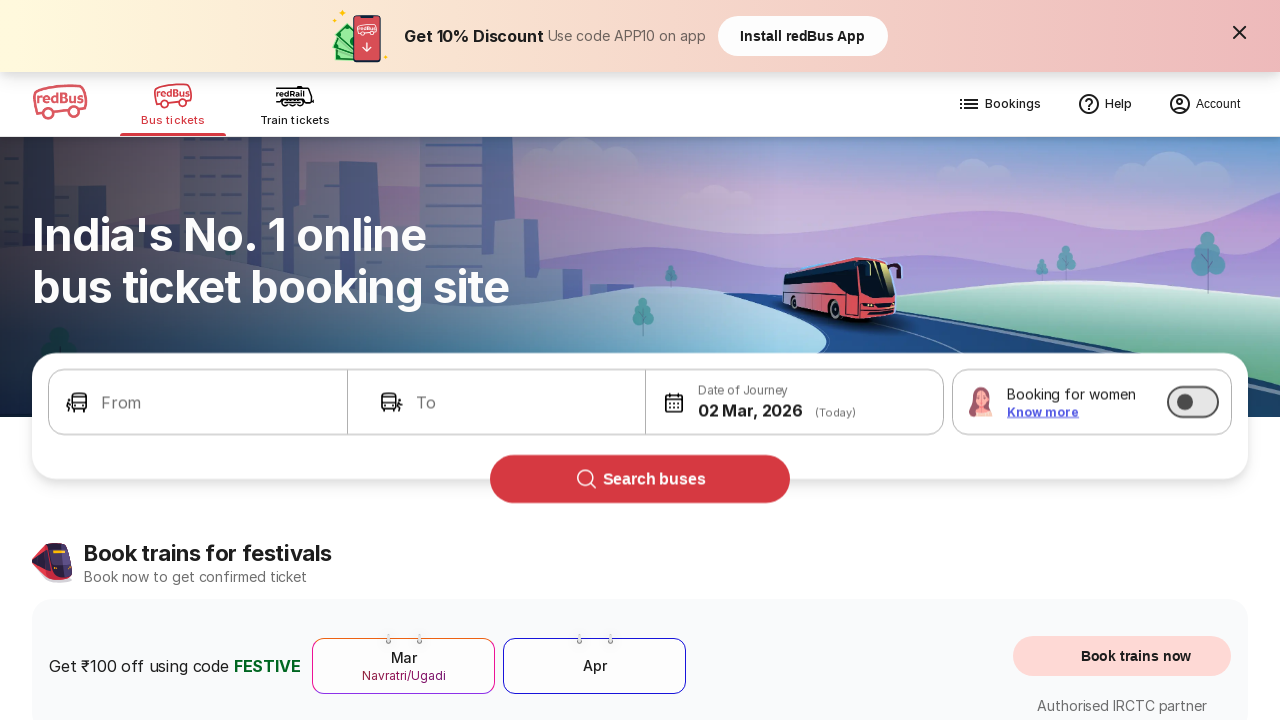

Waited for page to reach domcontentloaded state
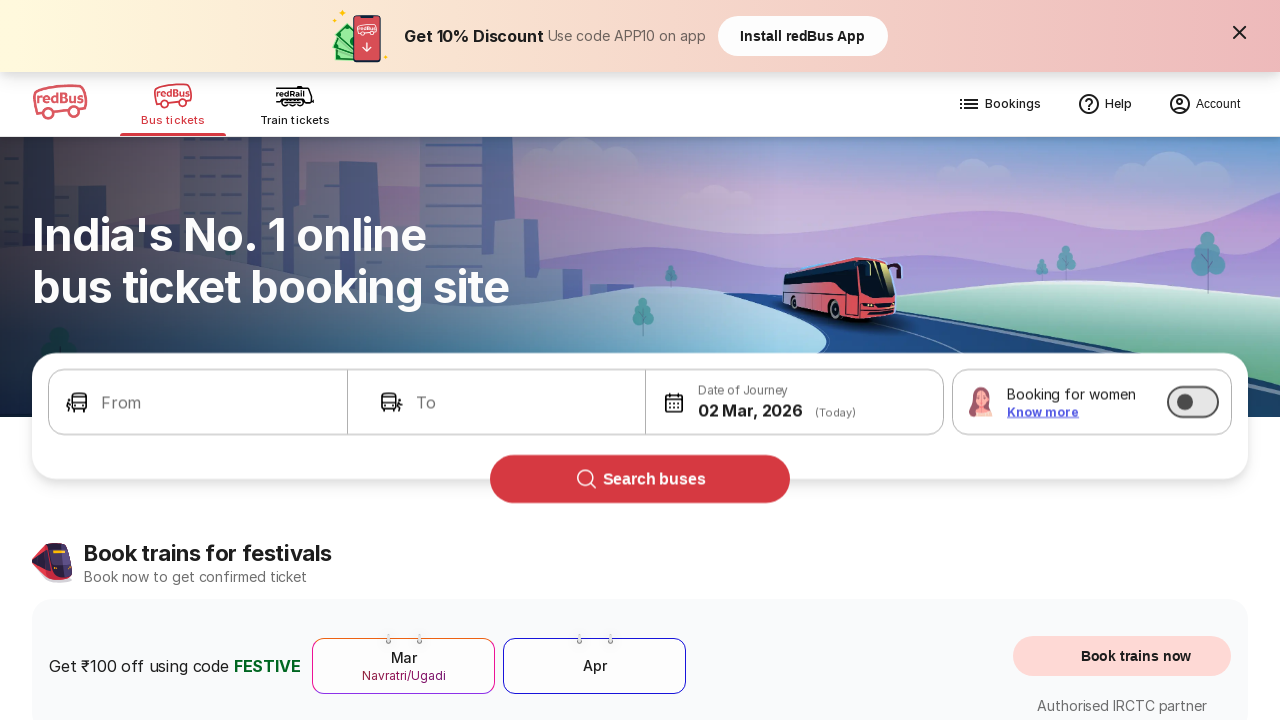

Verified that the URL contains 'redbus' - page loaded successfully
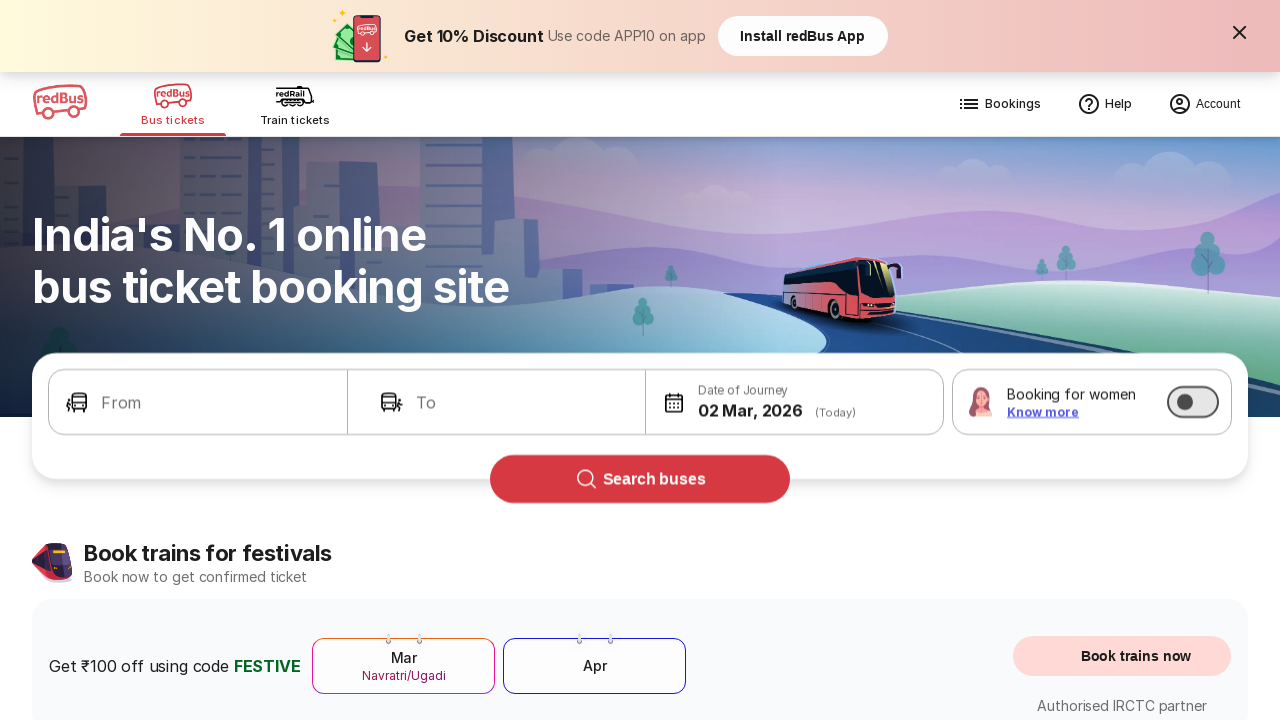

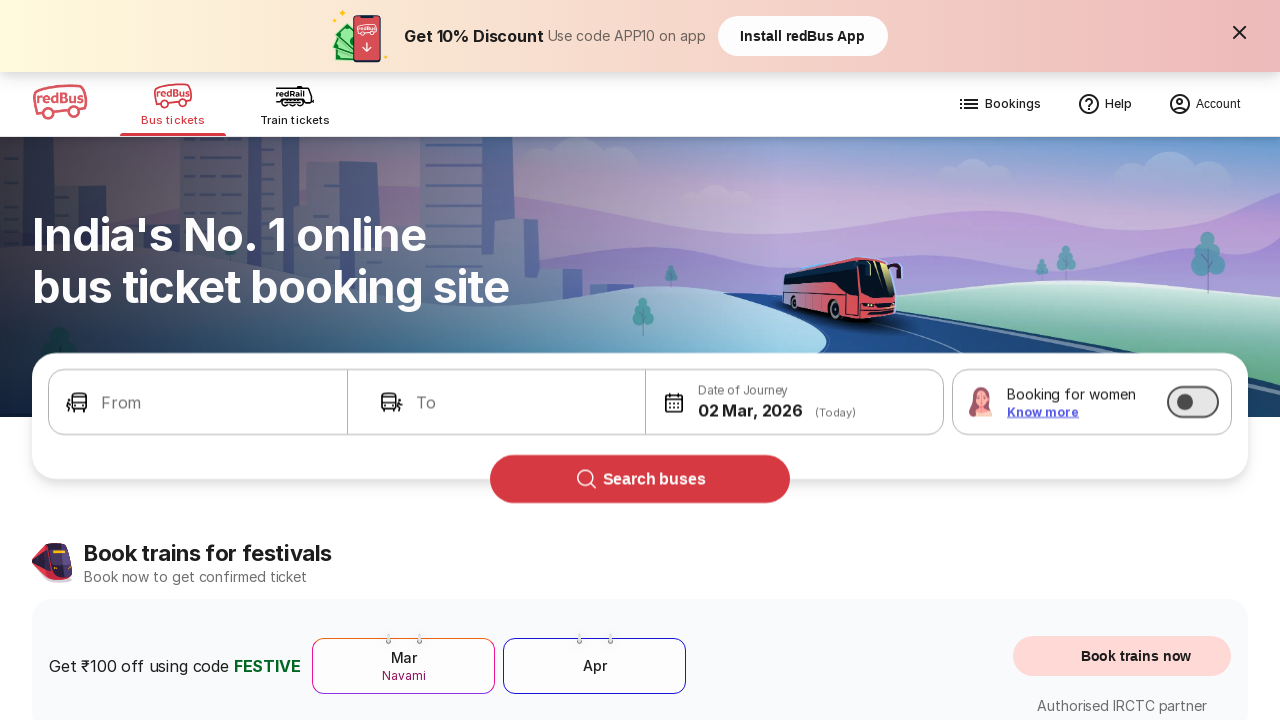